Tests that the todo counter displays the current number of items correctly

Starting URL: https://demo.playwright.dev/todomvc

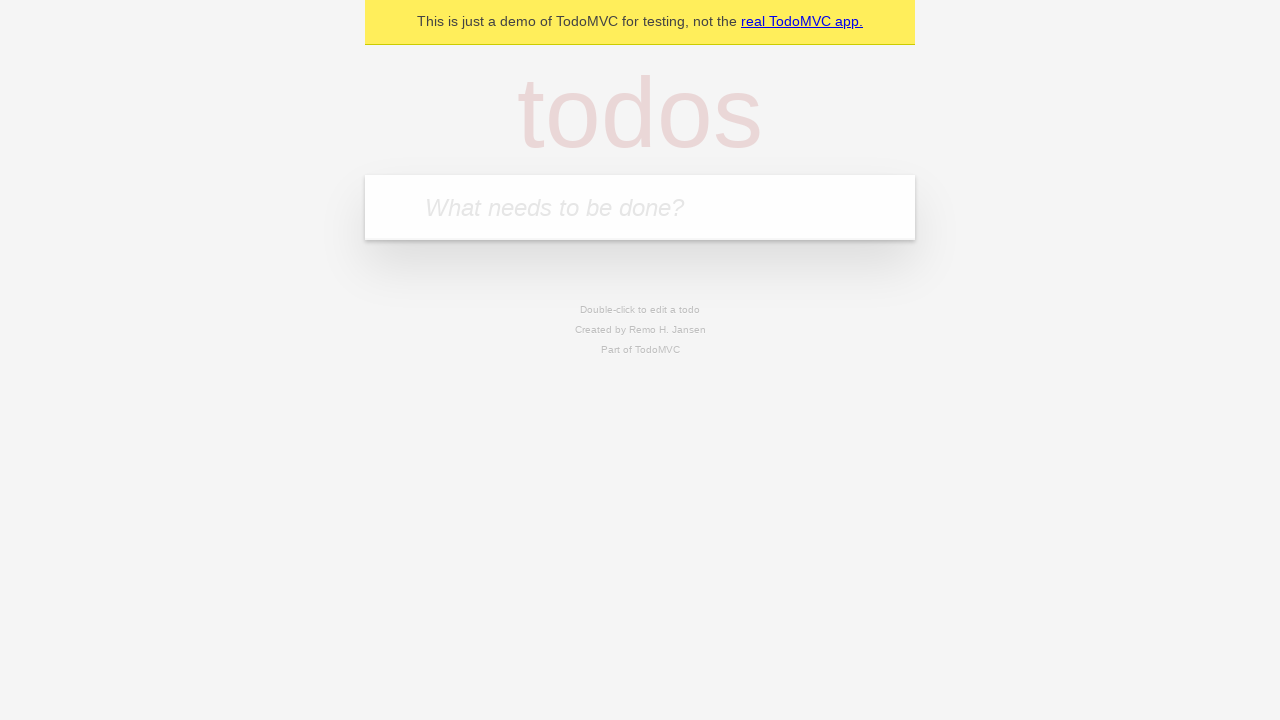

Filled todo input with 'buy some cheese' on internal:attr=[placeholder="What needs to be done?"i]
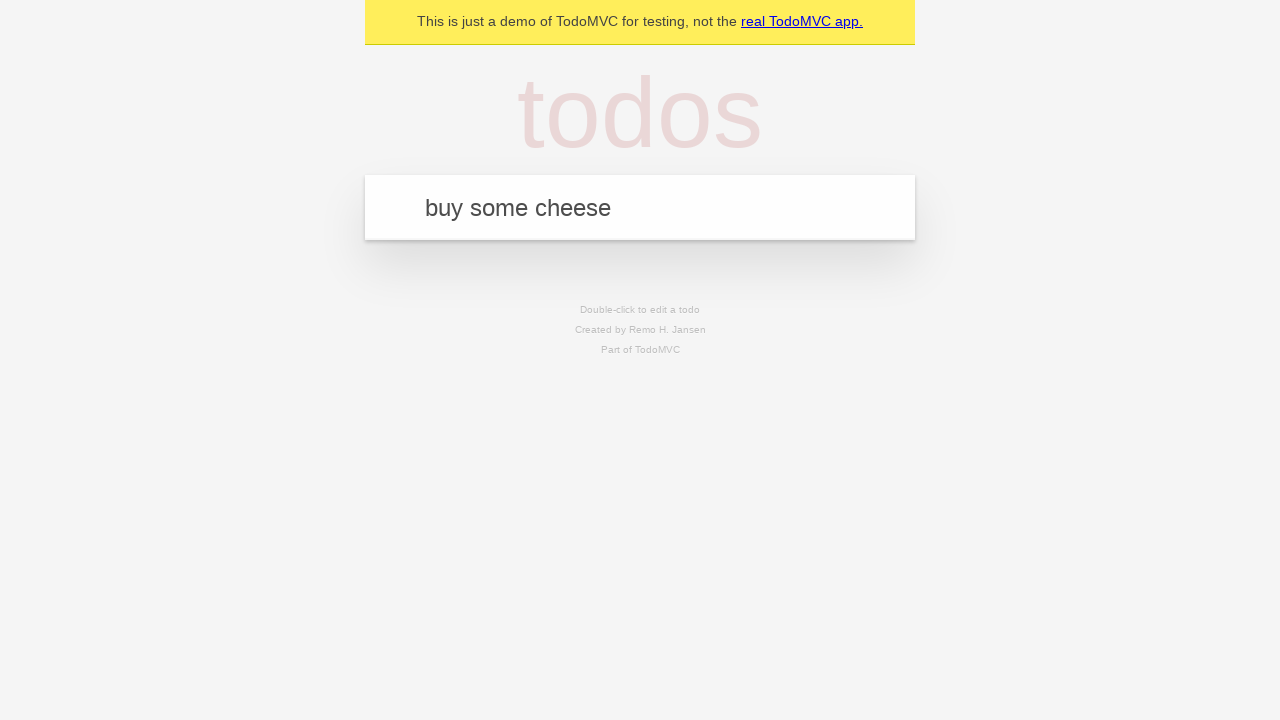

Pressed Enter to add first todo item on internal:attr=[placeholder="What needs to be done?"i]
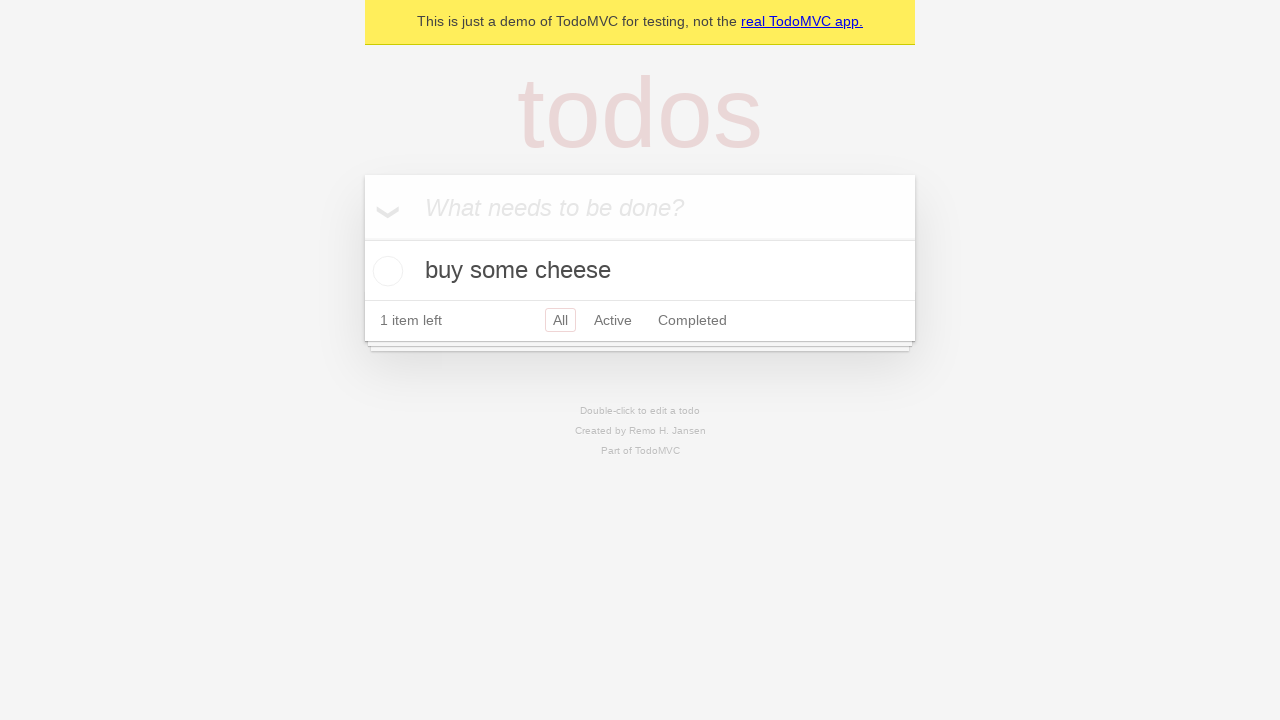

Todo counter element appeared
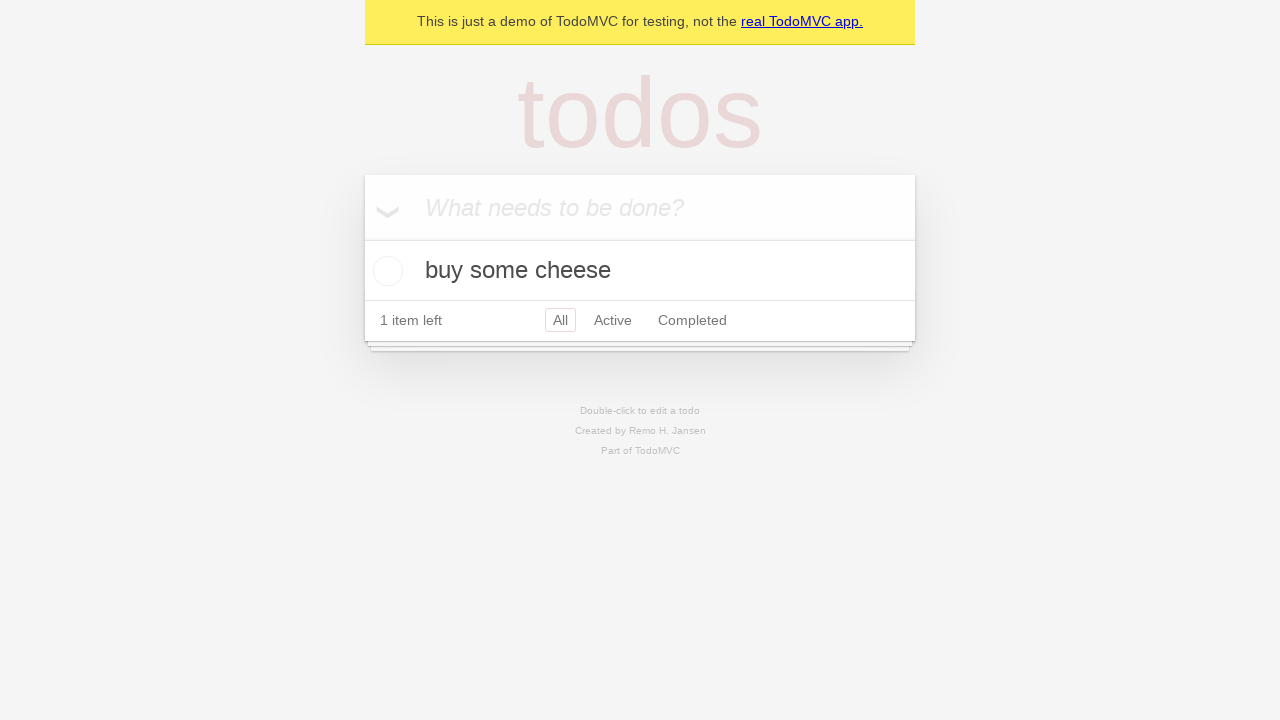

Filled todo input with 'feed the cat' on internal:attr=[placeholder="What needs to be done?"i]
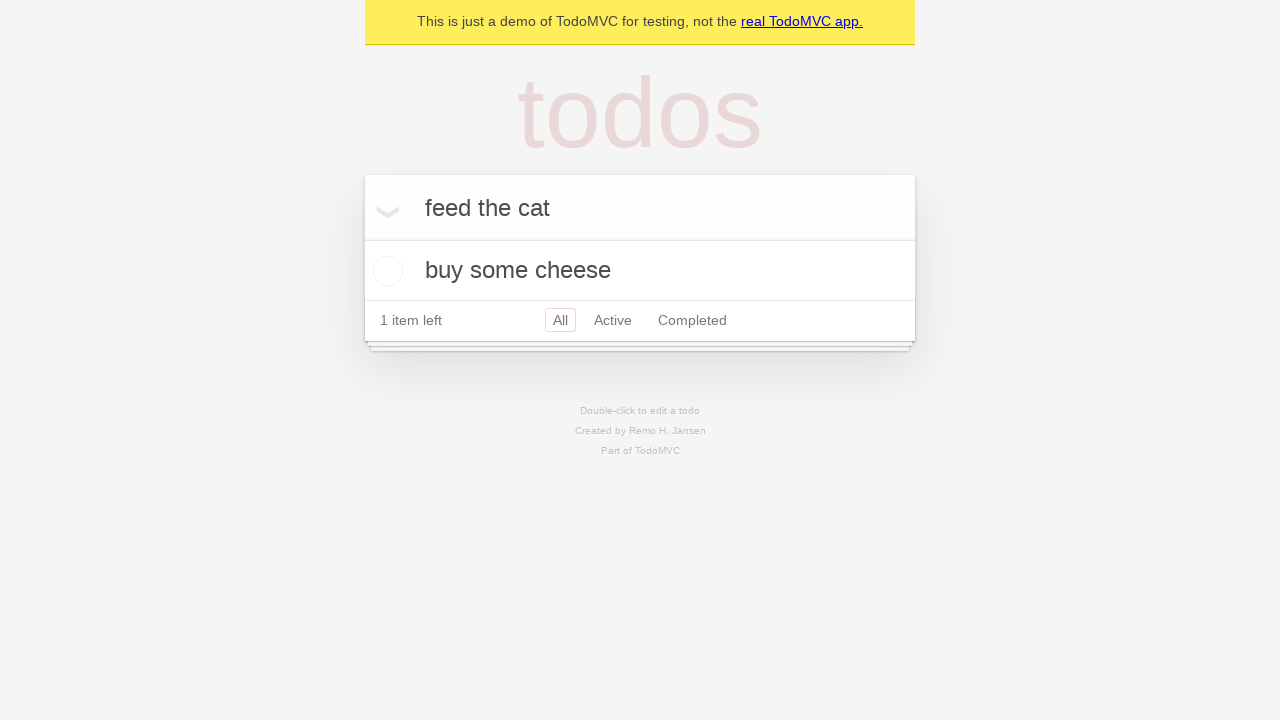

Pressed Enter to add second todo item on internal:attr=[placeholder="What needs to be done?"i]
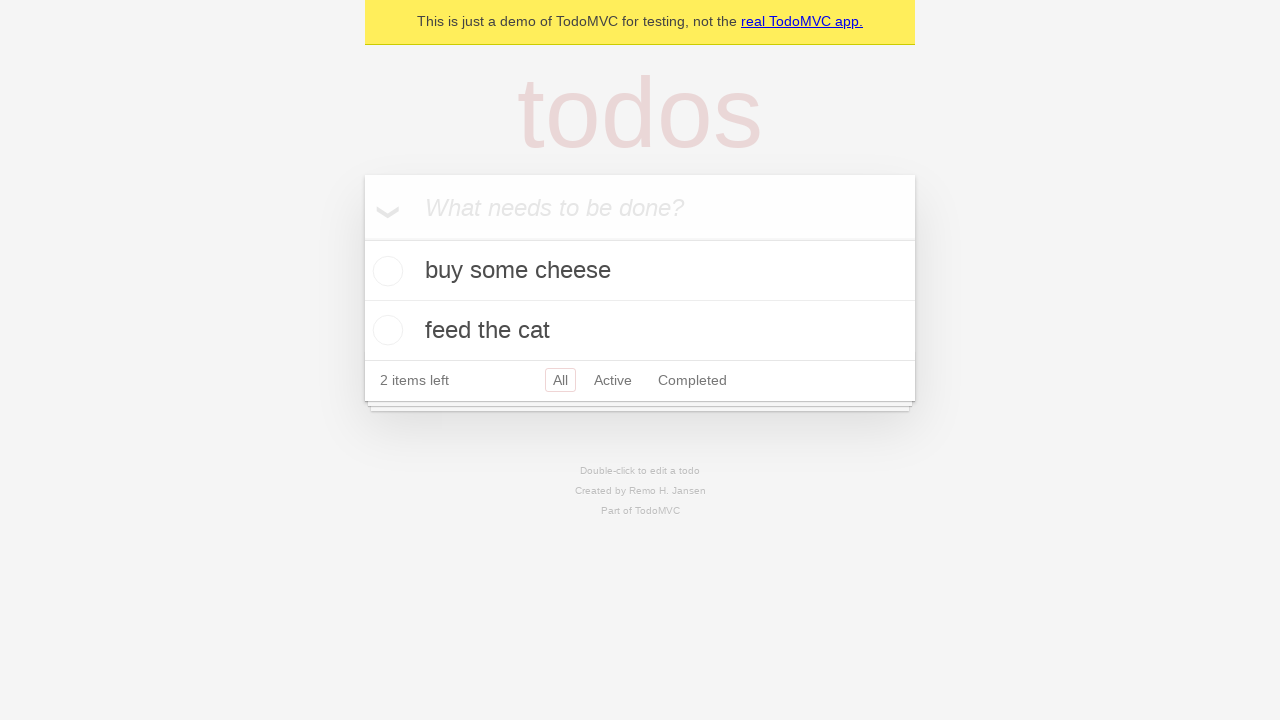

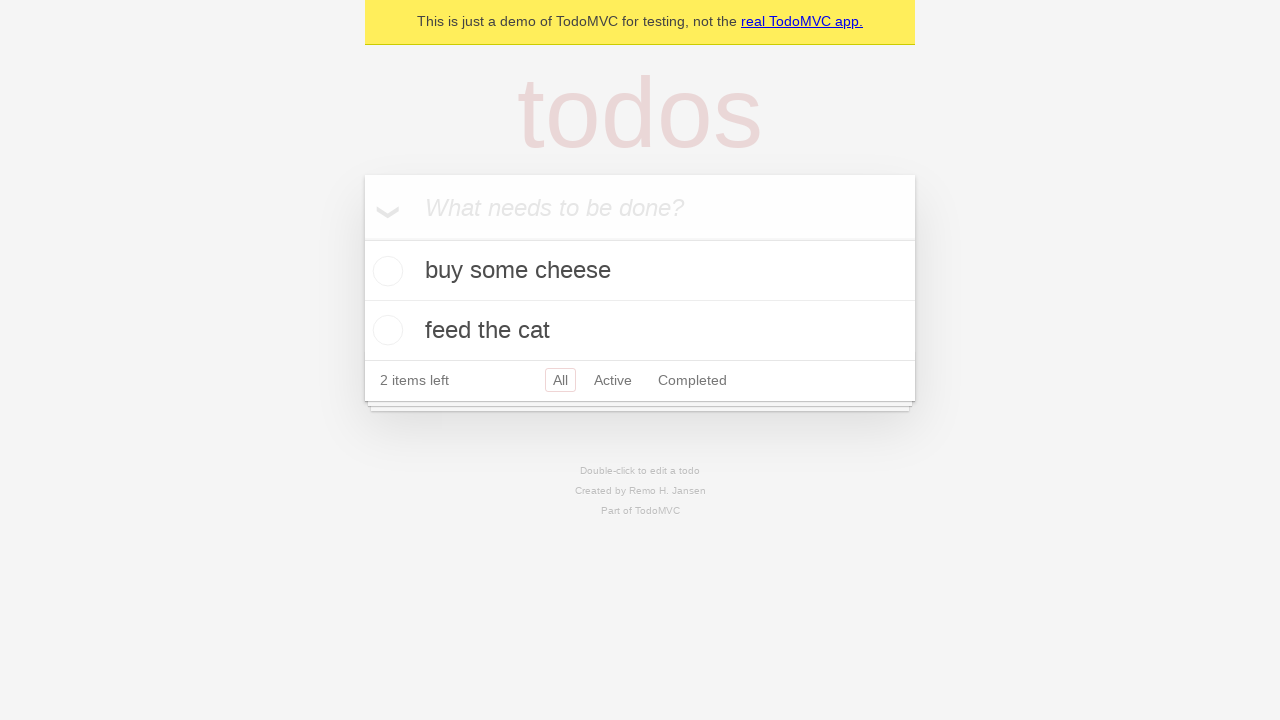